Tests hover menu functionality by hovering over three different menu items and verifying their submenus become visible

Starting URL: https://itbootcamp.rs/

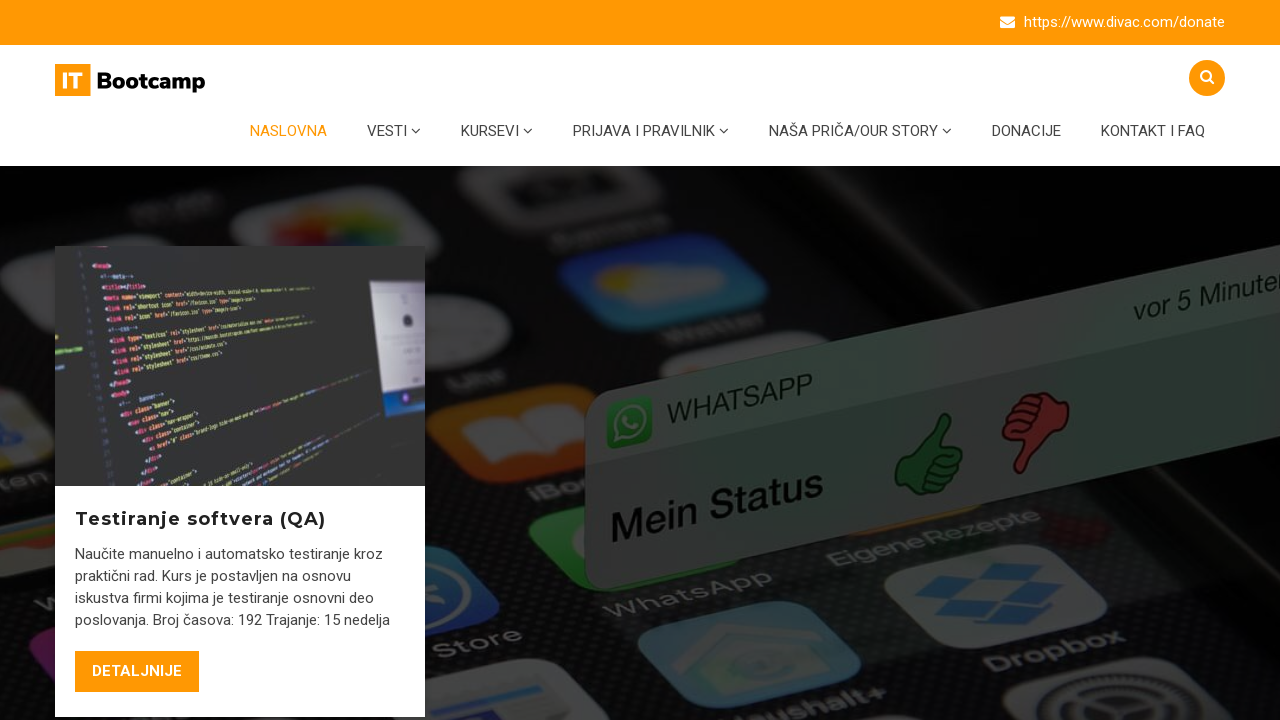

Hovered over first menu item (ID: menu-item-6408) at (394, 131) on #menu-item-6408
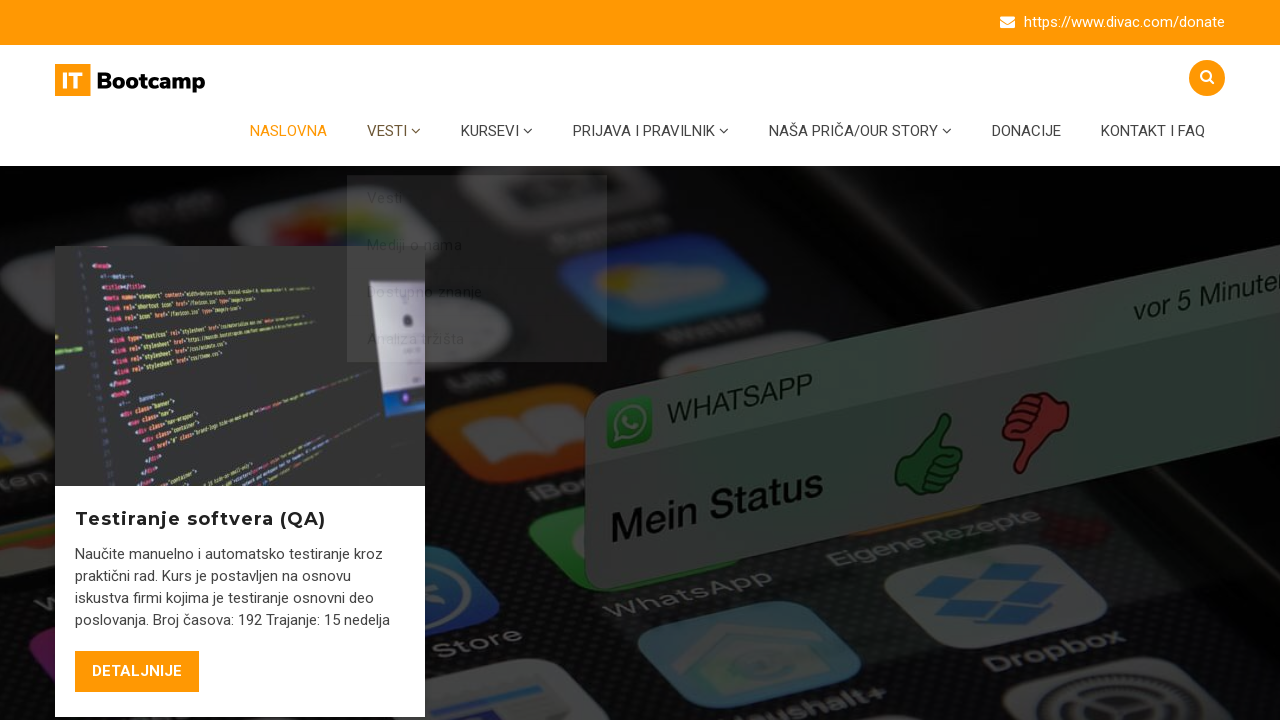

First menu submenu became visible
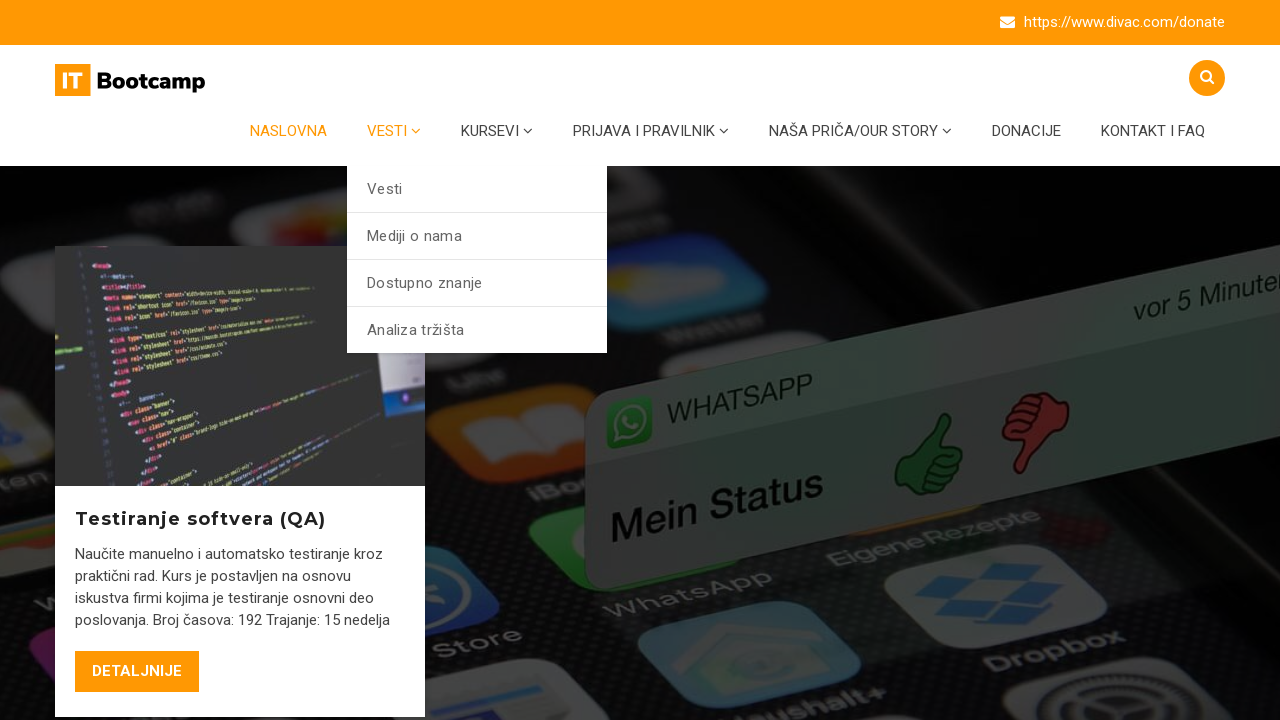

Hovered over second menu item (ID: menu-item-5362) at (497, 131) on #menu-item-5362
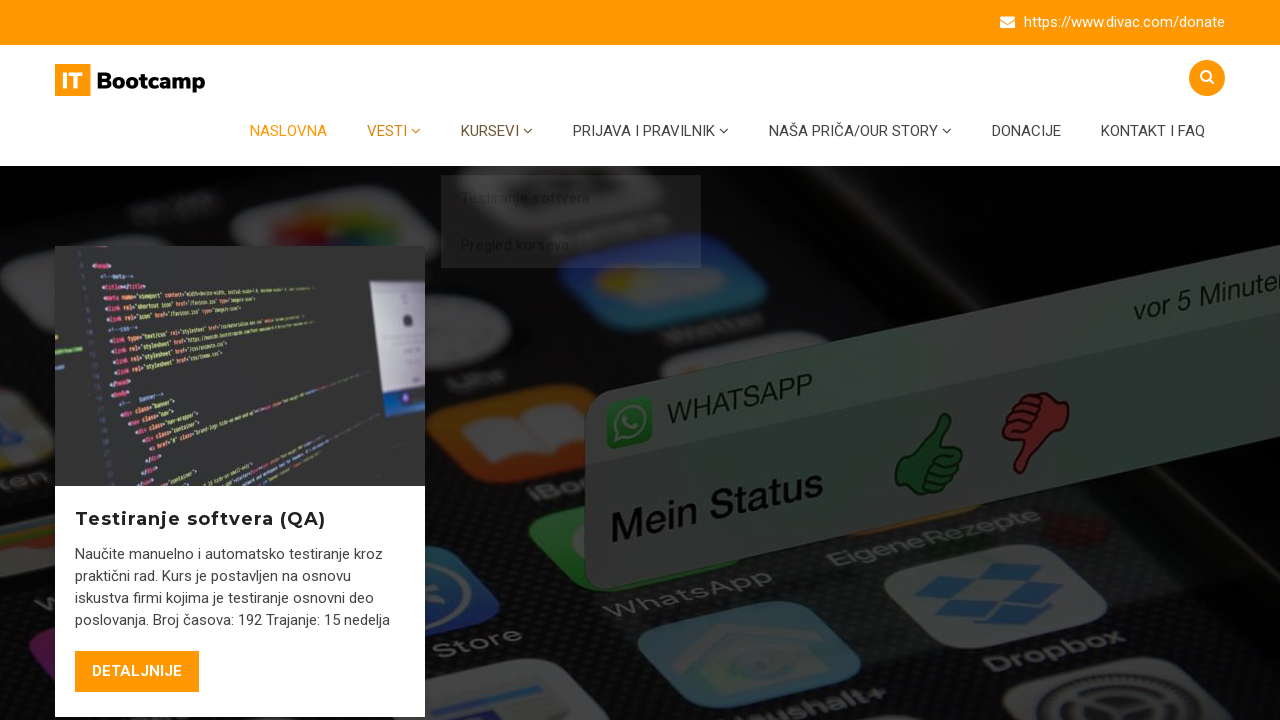

Second menu submenu became visible
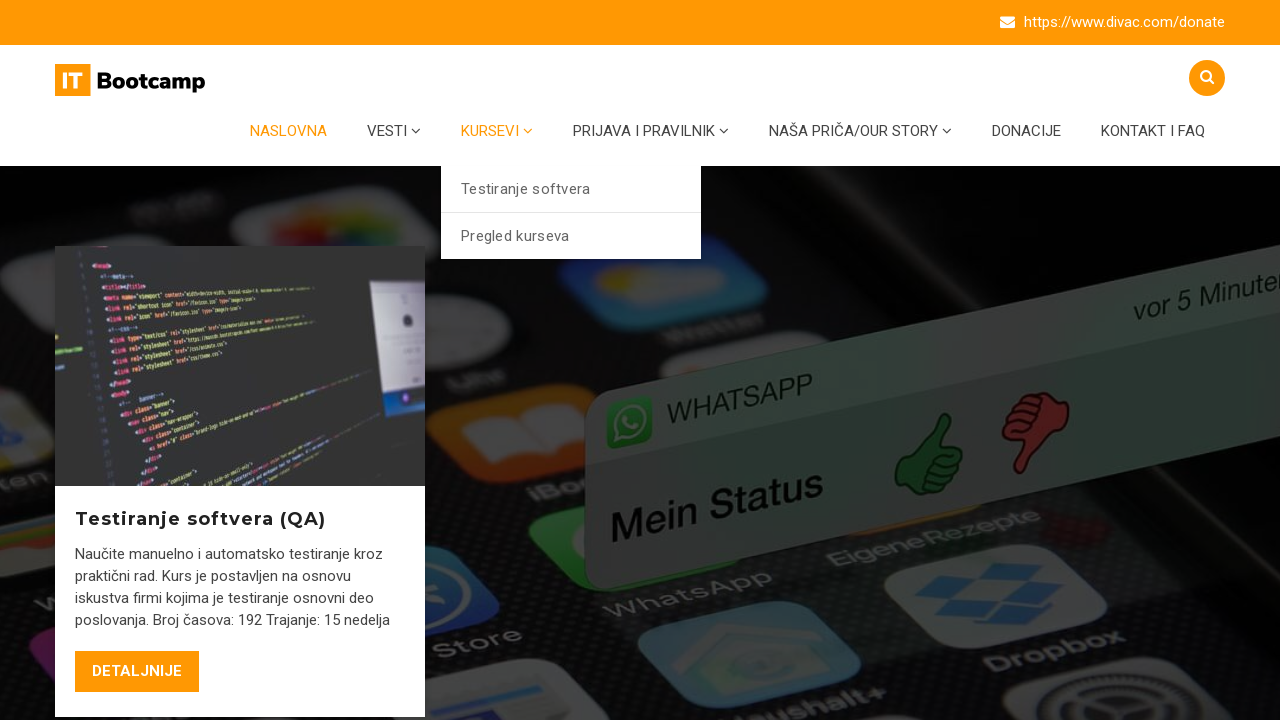

Hovered over third menu item (ID: menu-item-5453) at (651, 131) on #menu-item-5453
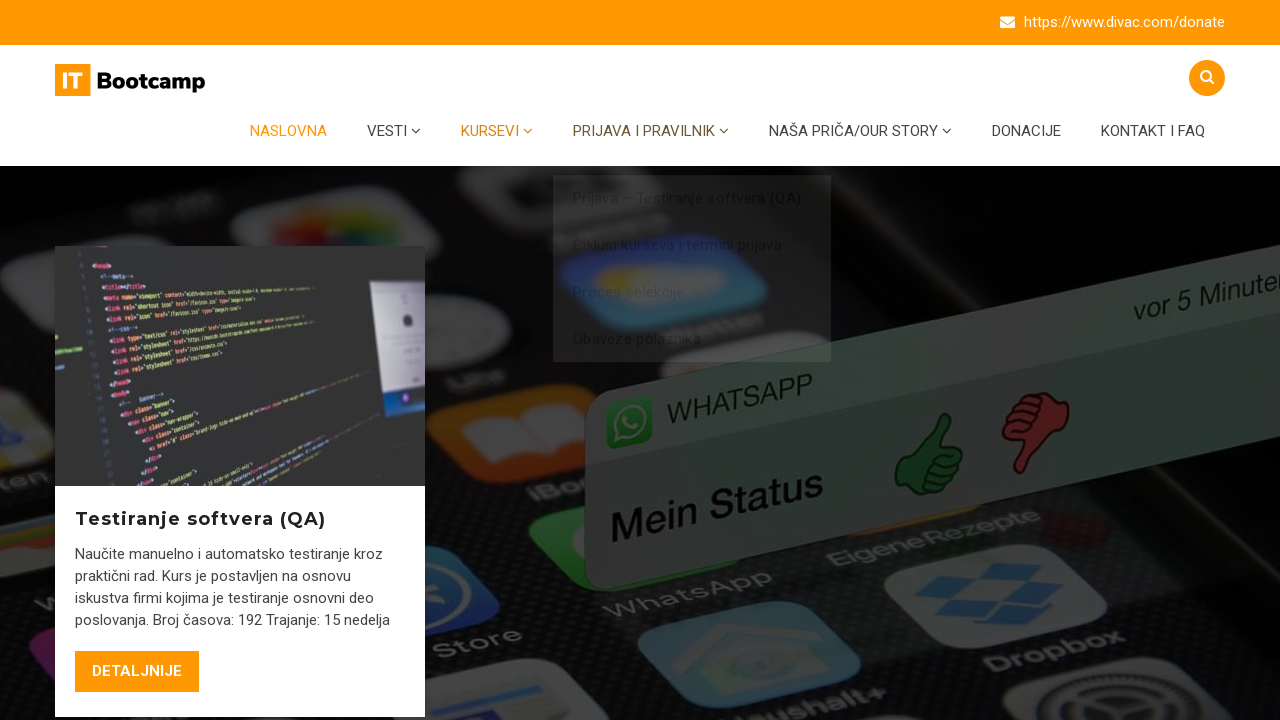

Third menu submenu became visible
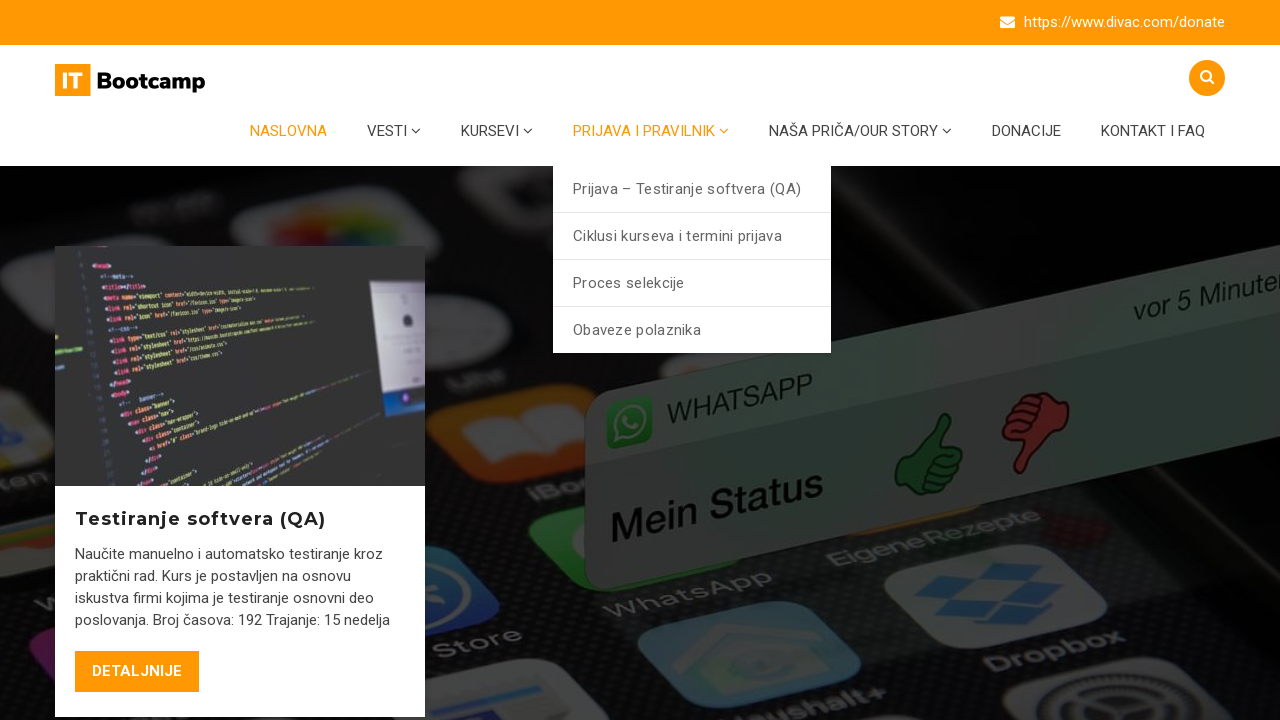

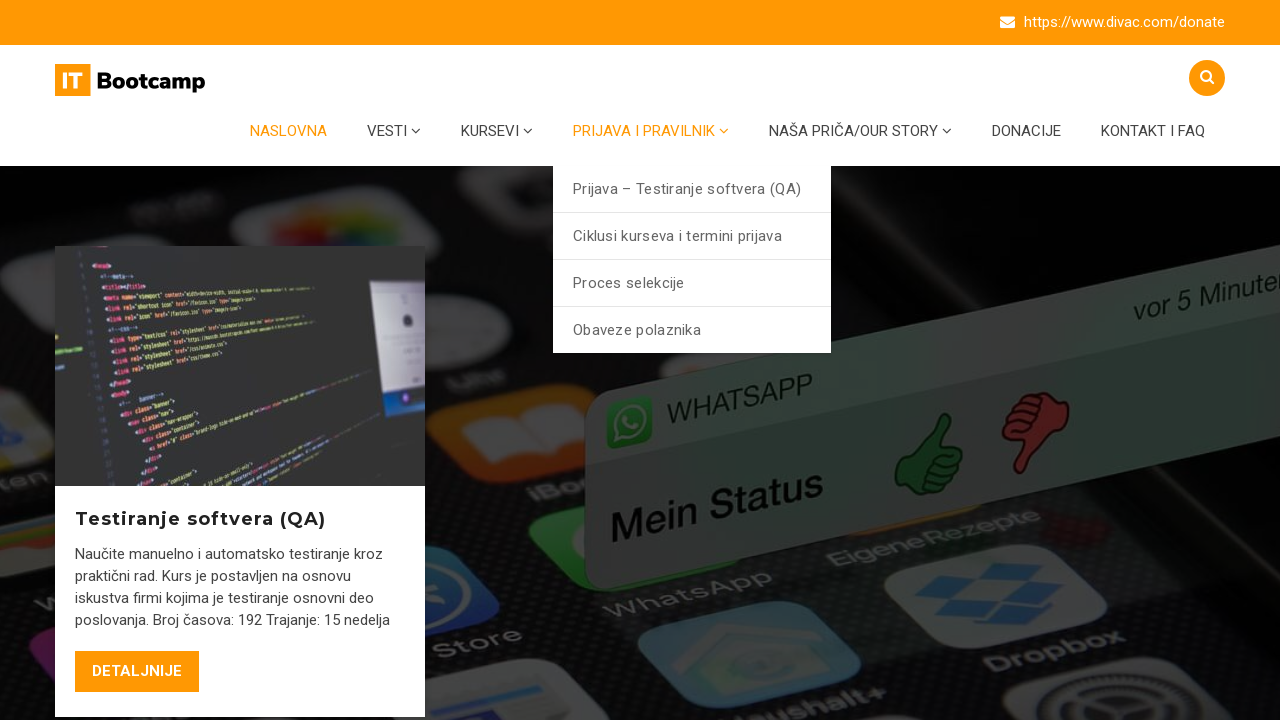